Navigates to the Argos UK website homepage

Starting URL: https://www.argos.co.uk/

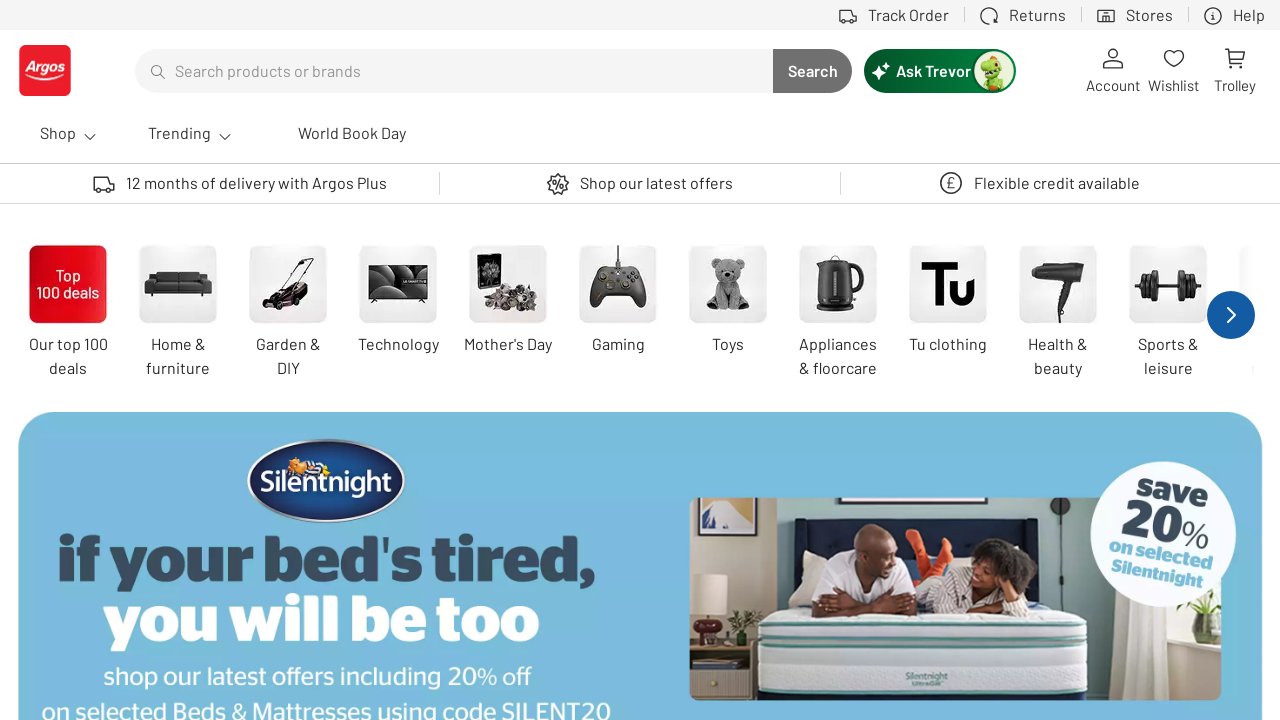

Waited for Argos UK homepage to load (networkidle)
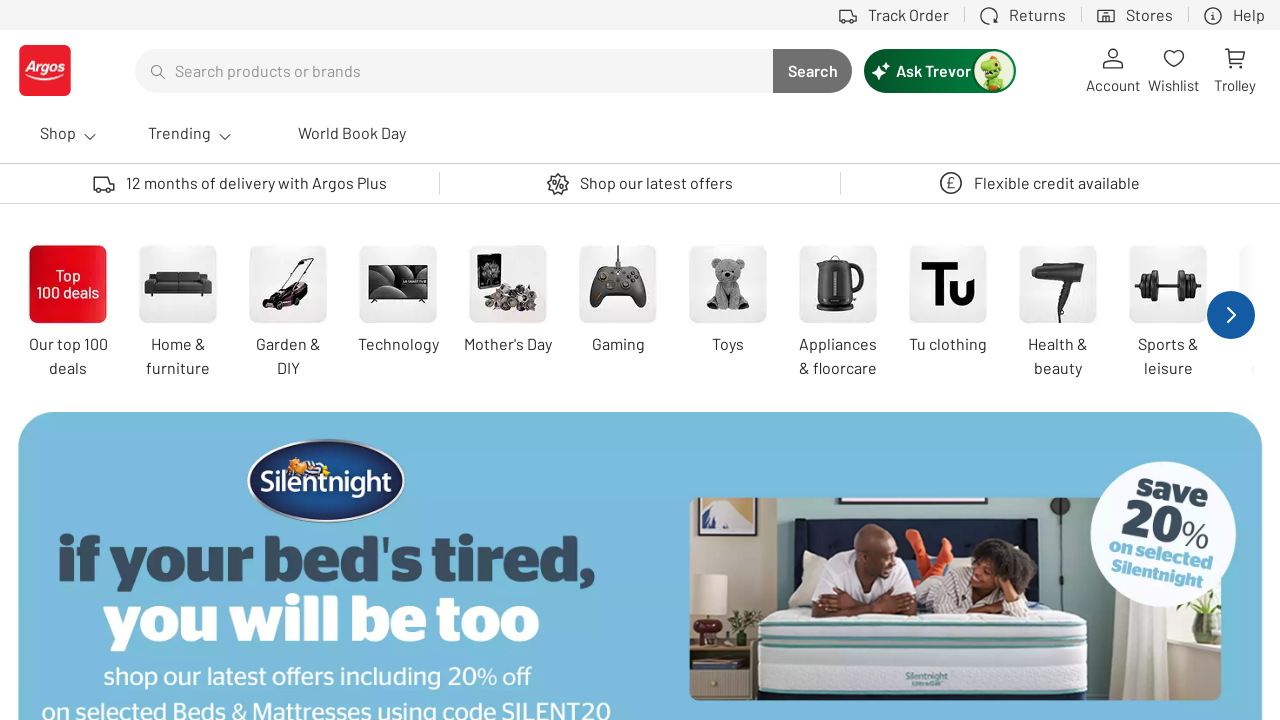

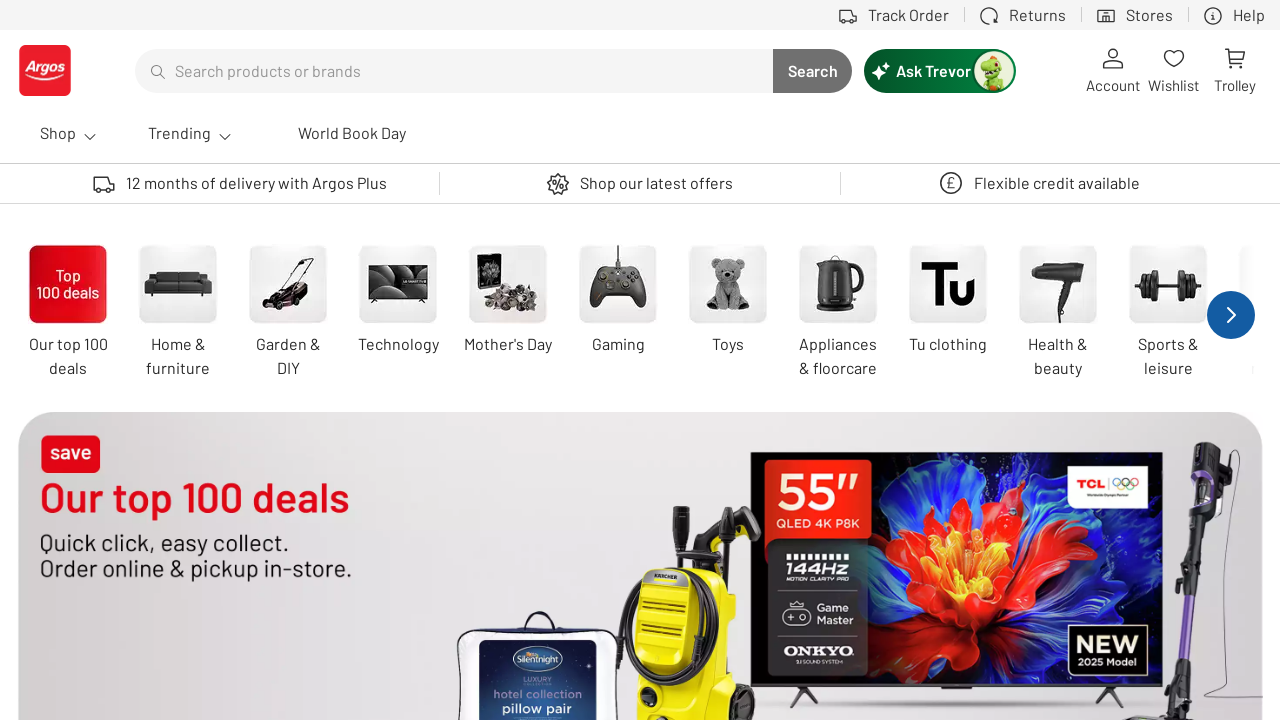